Tests a complete e-commerce purchase flow including searching for a product, adjusting quantity, adding to cart, applying a promo code, selecting country, and completing the order.

Starting URL: https://rahulshettyacademy.com/seleniumPractise/#/

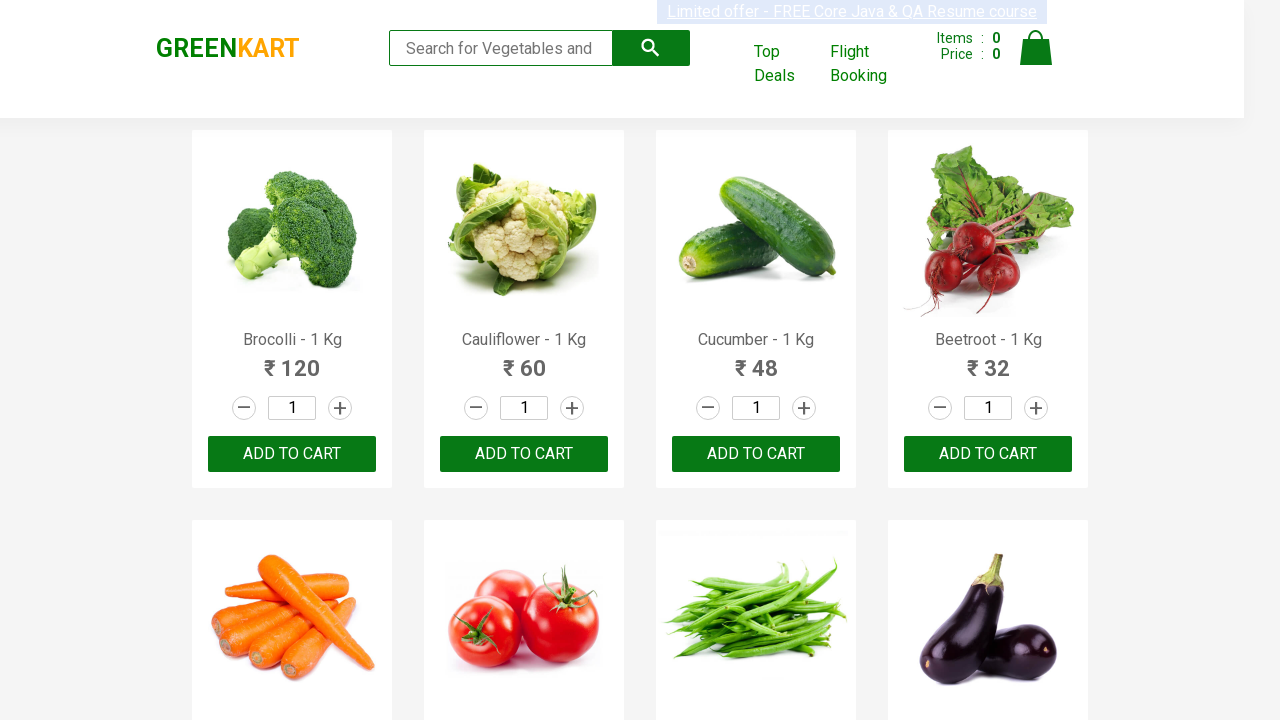

Filled search field with 'Brocolli' on .search-keyword
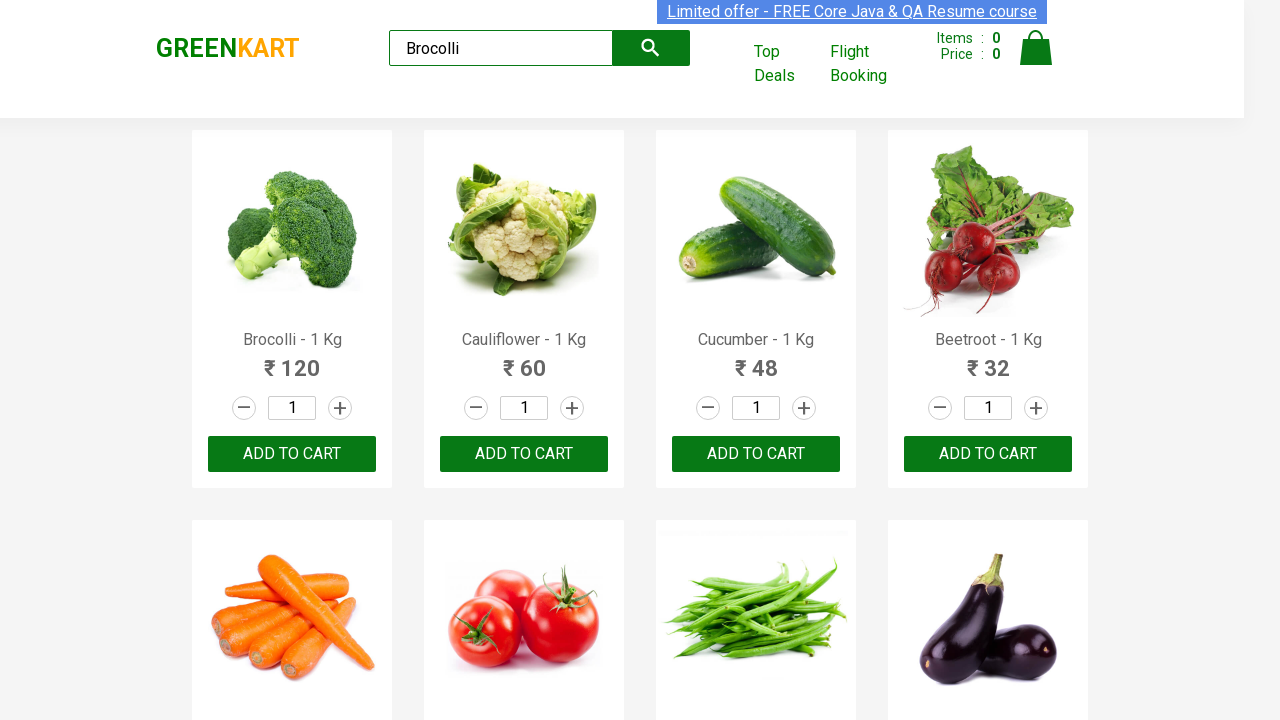

Waited 1 second for page to load
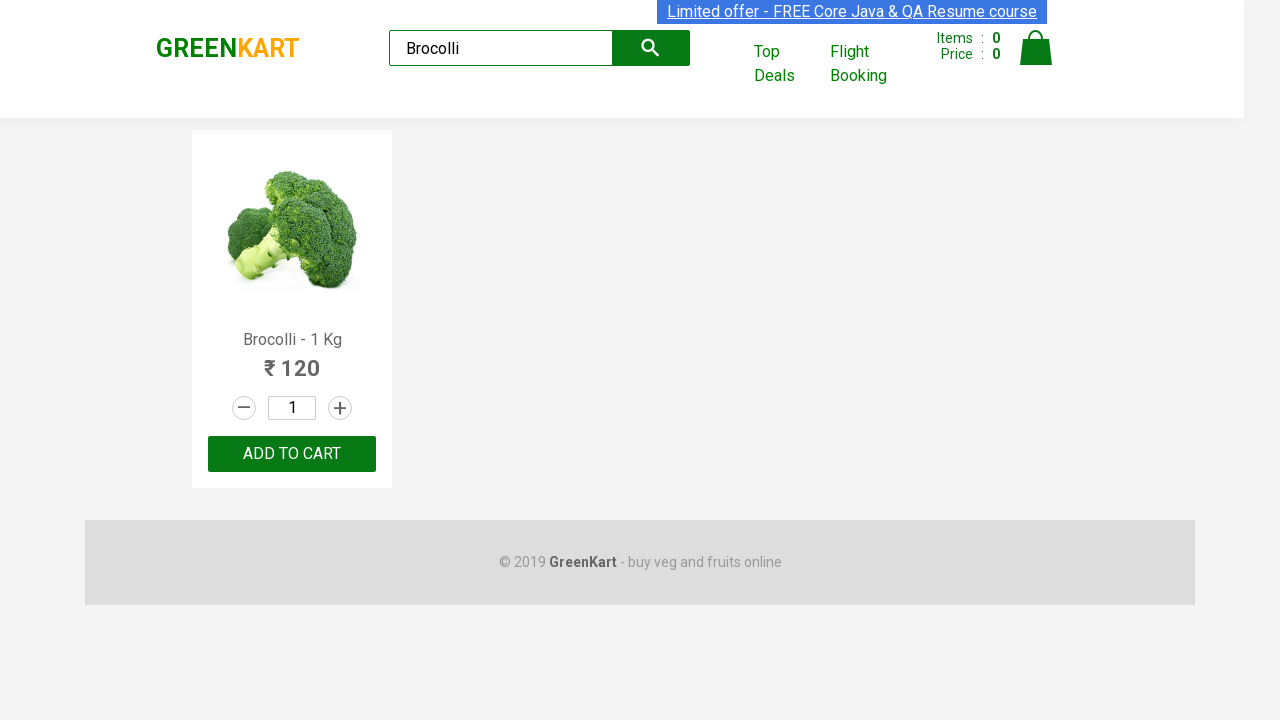

Waited for product to be visible
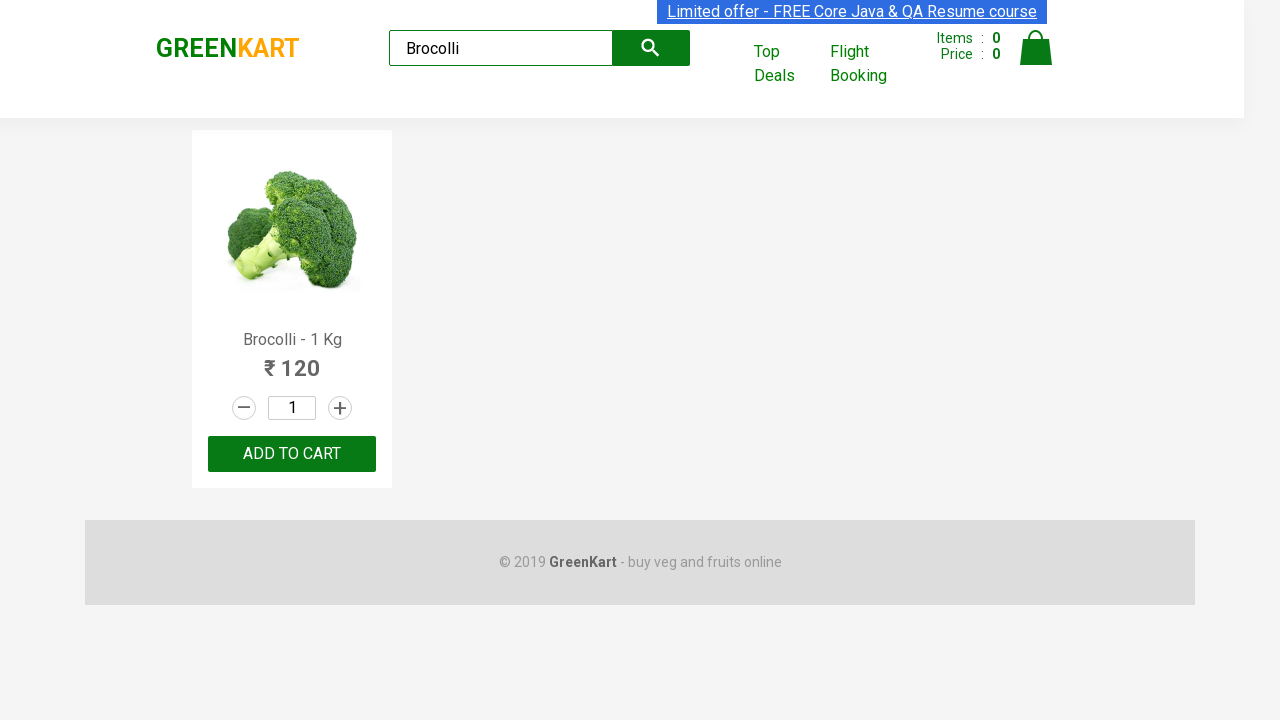

Verified exactly one Brocolli product is visible
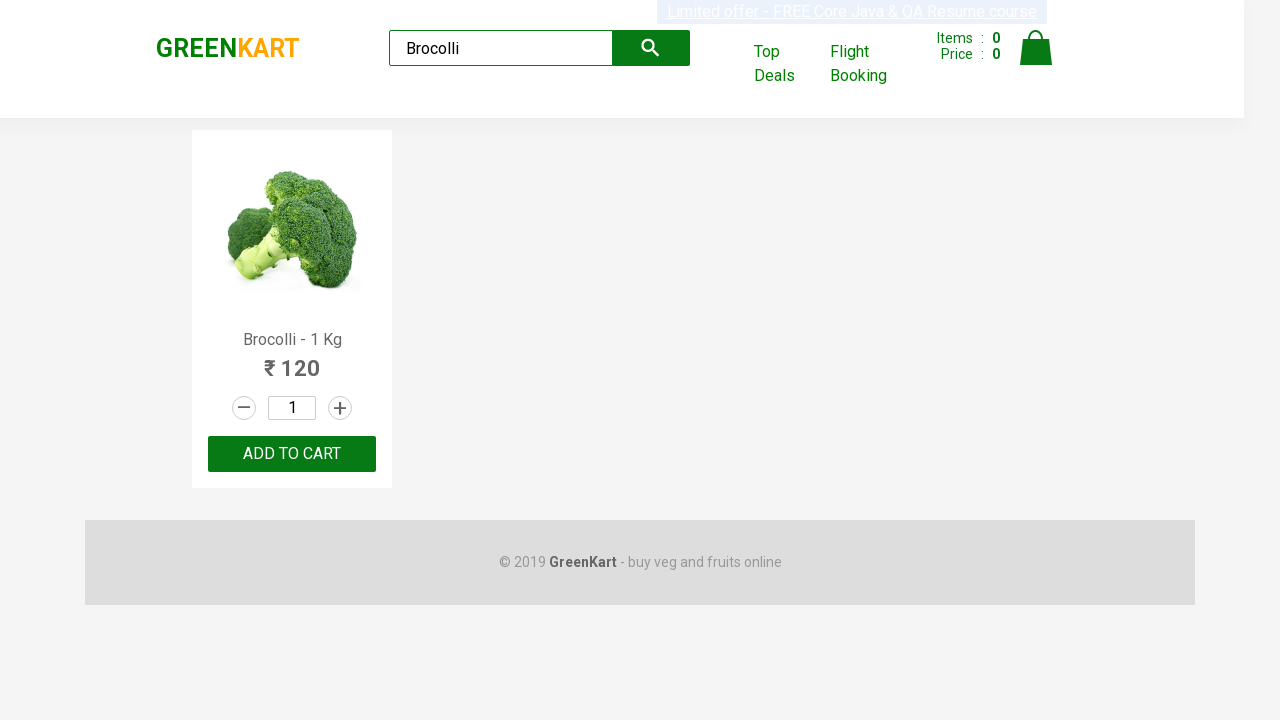

Clicked increment button (1st click) at (340, 408) on .product:visible >> nth=0 >> .increment
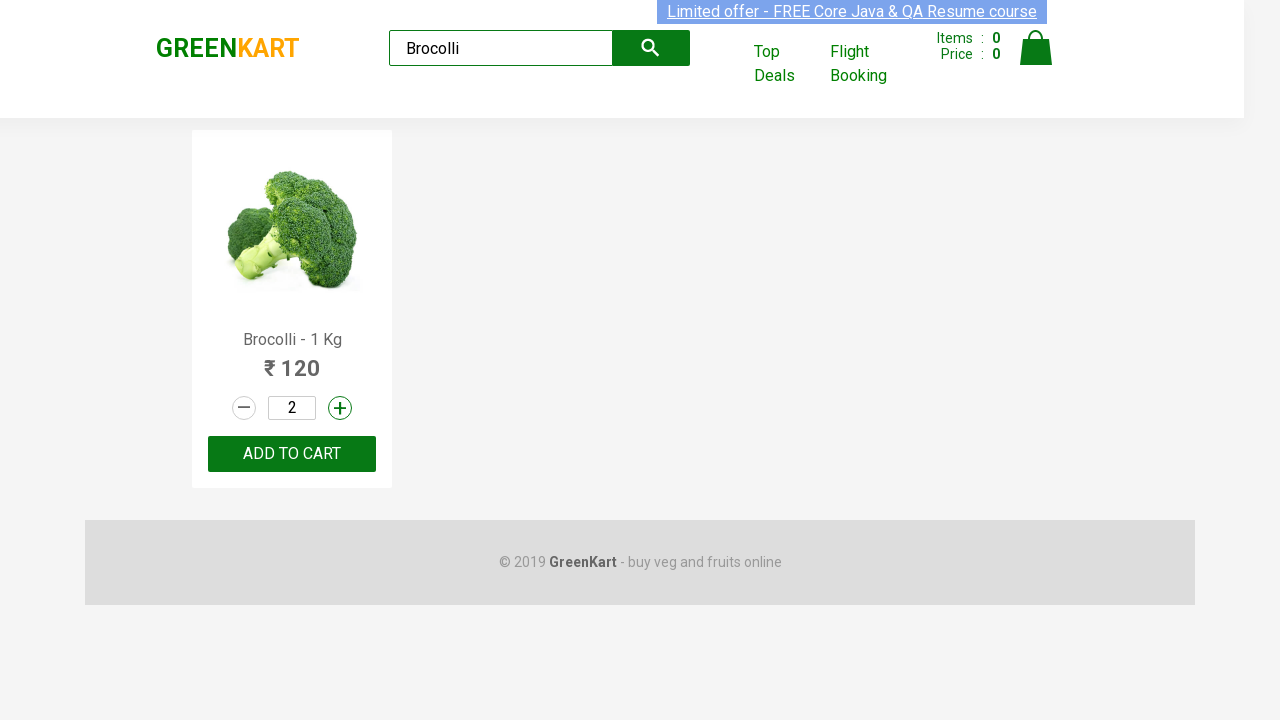

Clicked increment button (2nd click) - quantity now 3 at (340, 408) on .product:visible >> nth=0 >> .increment
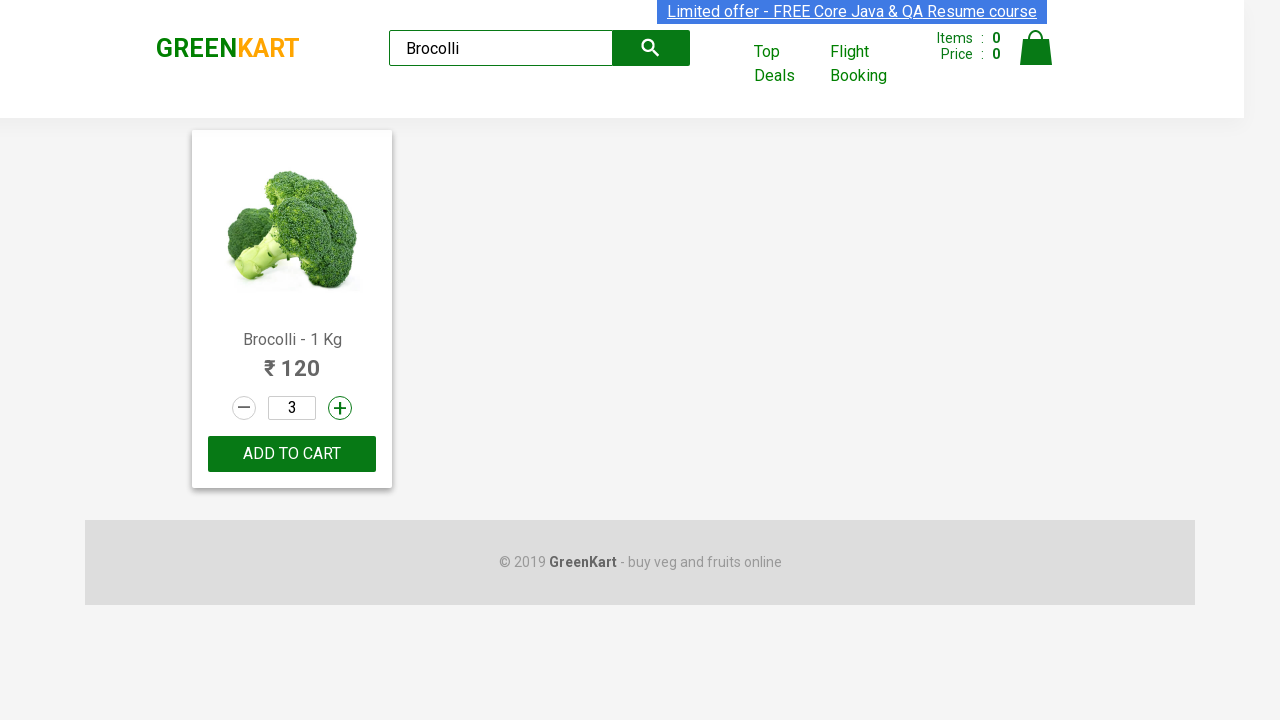

Clicked ADD TO CART button at (292, 454) on .product:visible >> nth=0 >> text=ADD TO CART
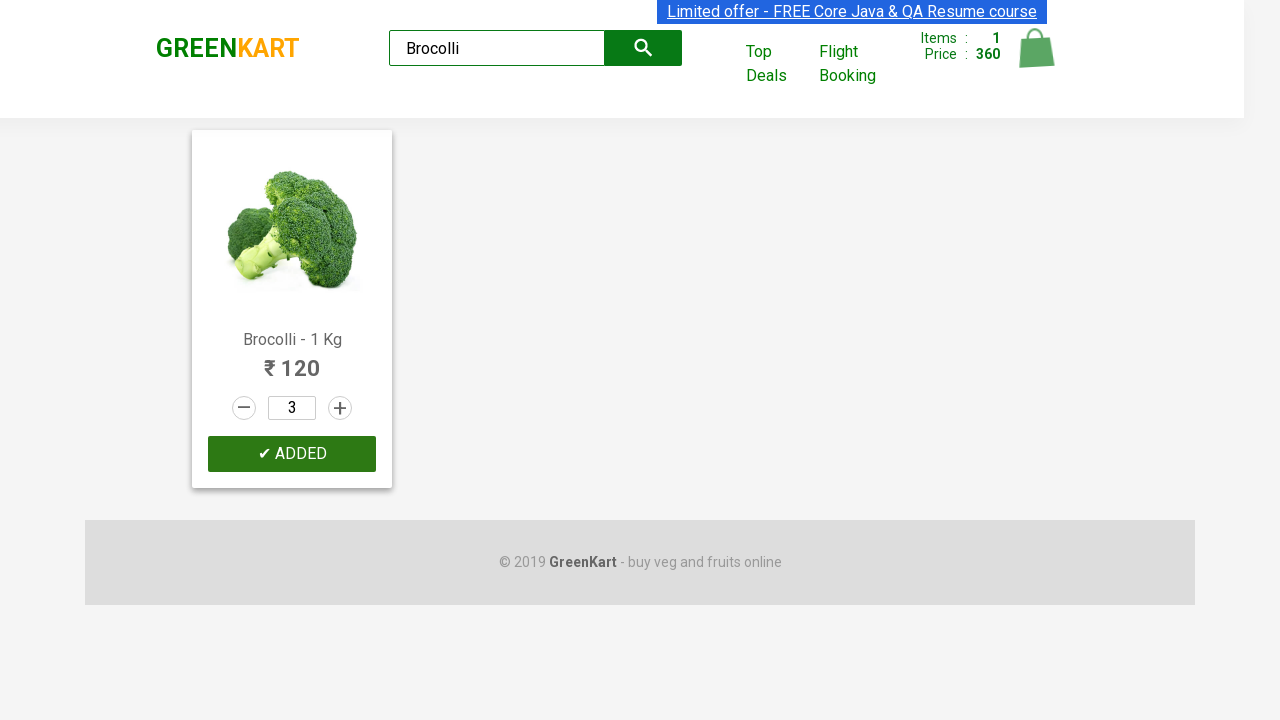

Clicked cart icon to open cart at (1036, 59) on .cart-icon
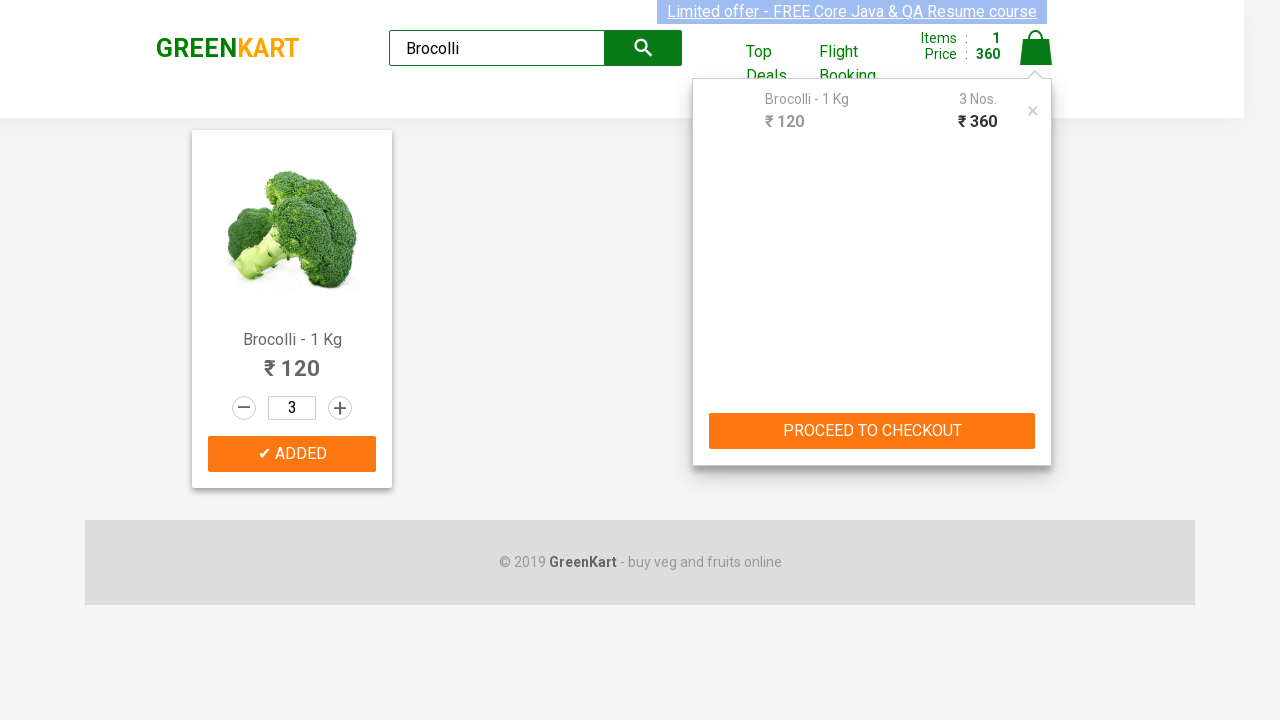

Waited for cart preview to load
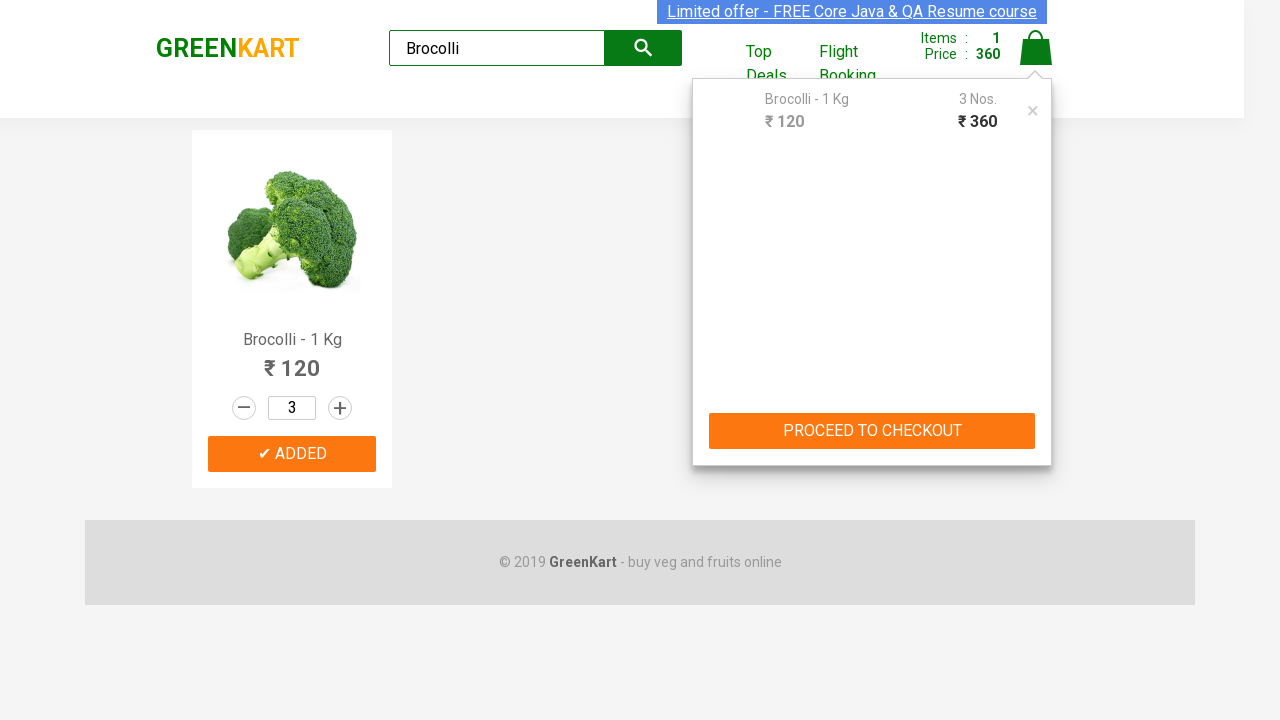

Clicked PROCEED TO CHECKOUT button at (872, 431) on text=PROCEED TO CHECKOUT
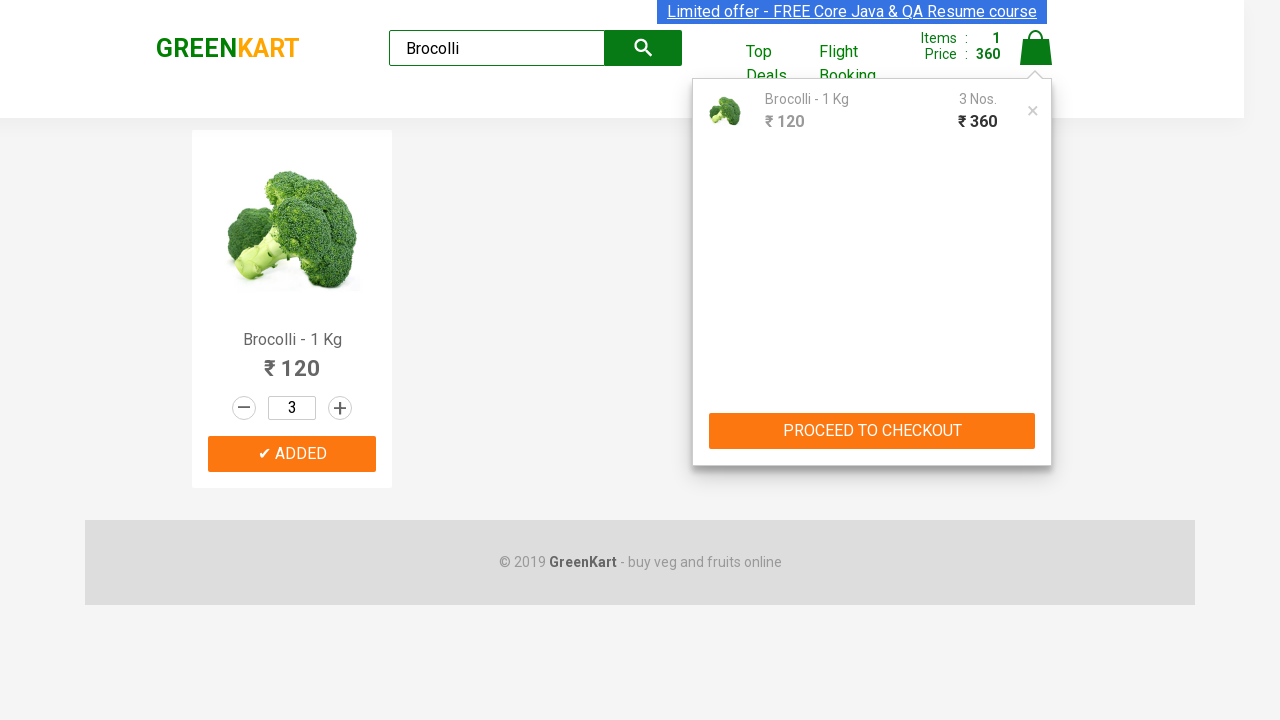

Waited for checkout page to load
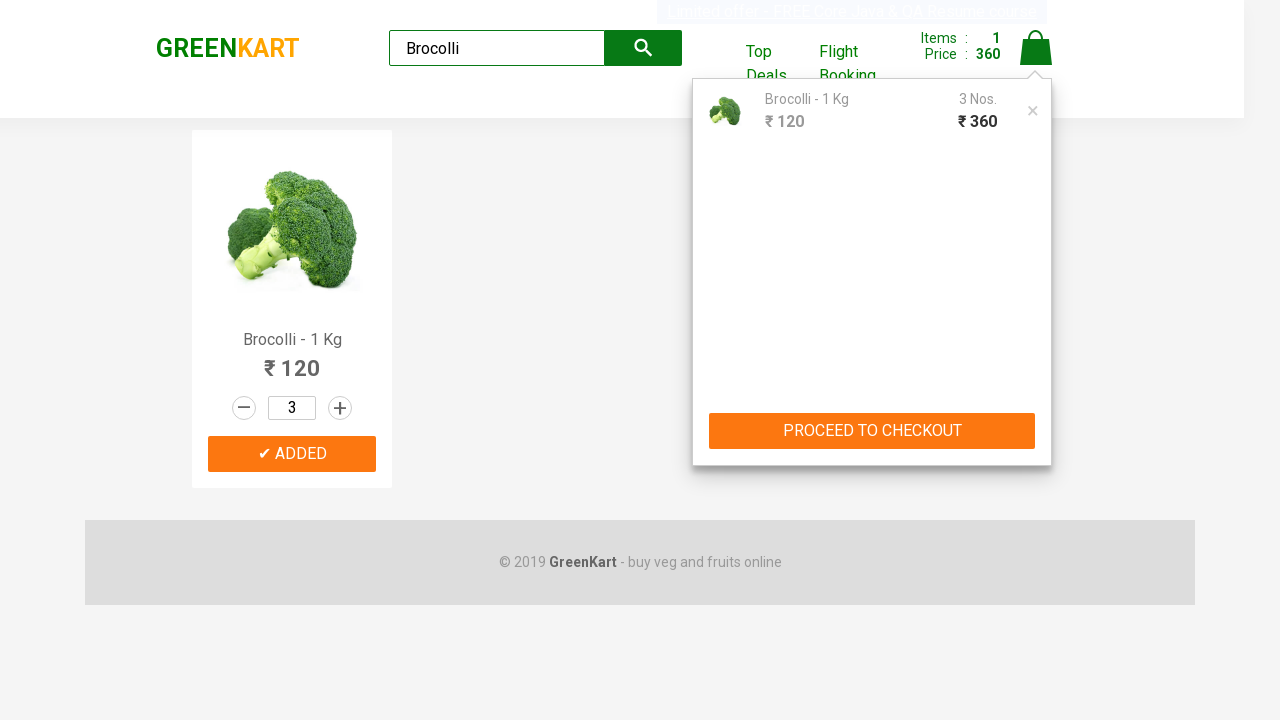

Filled promo code field with generated code: mnDHusZFdv on .promoCode
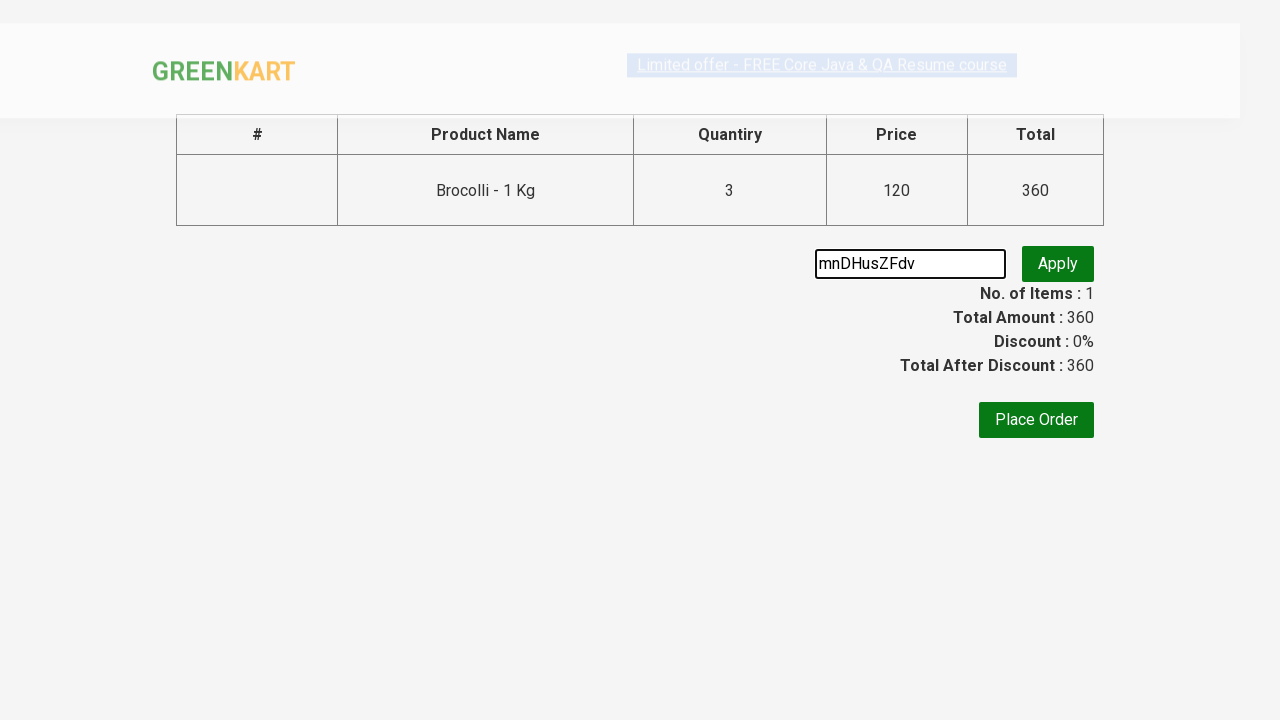

Clicked promo button to apply code at (1058, 264) on .promoBtn
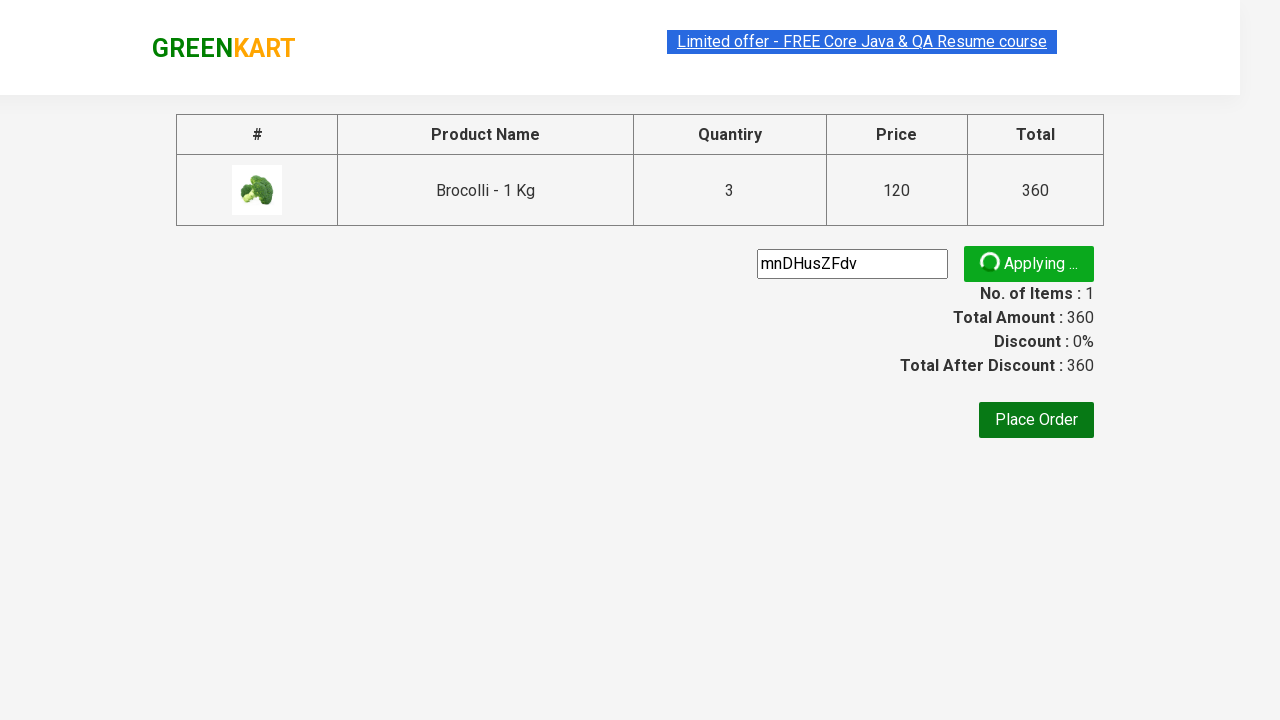

Waited for promo code response message
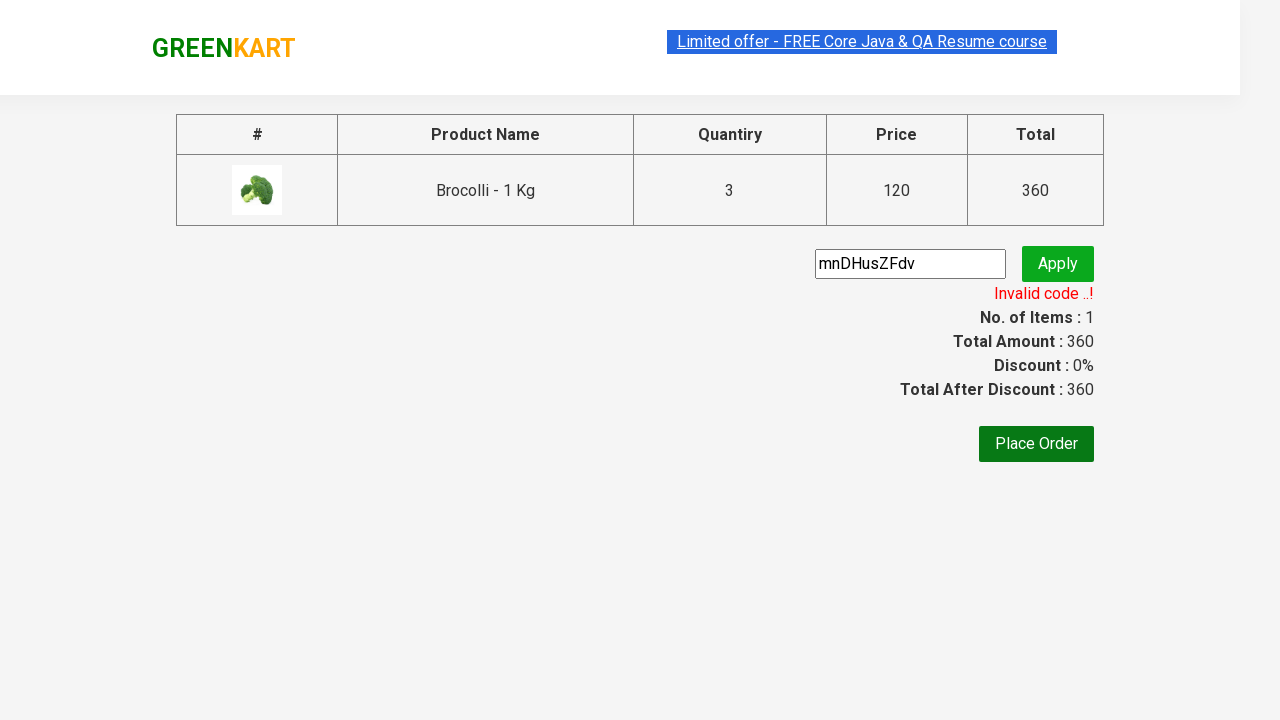

Clicked Place Order button at (1036, 444) on text=Place Order
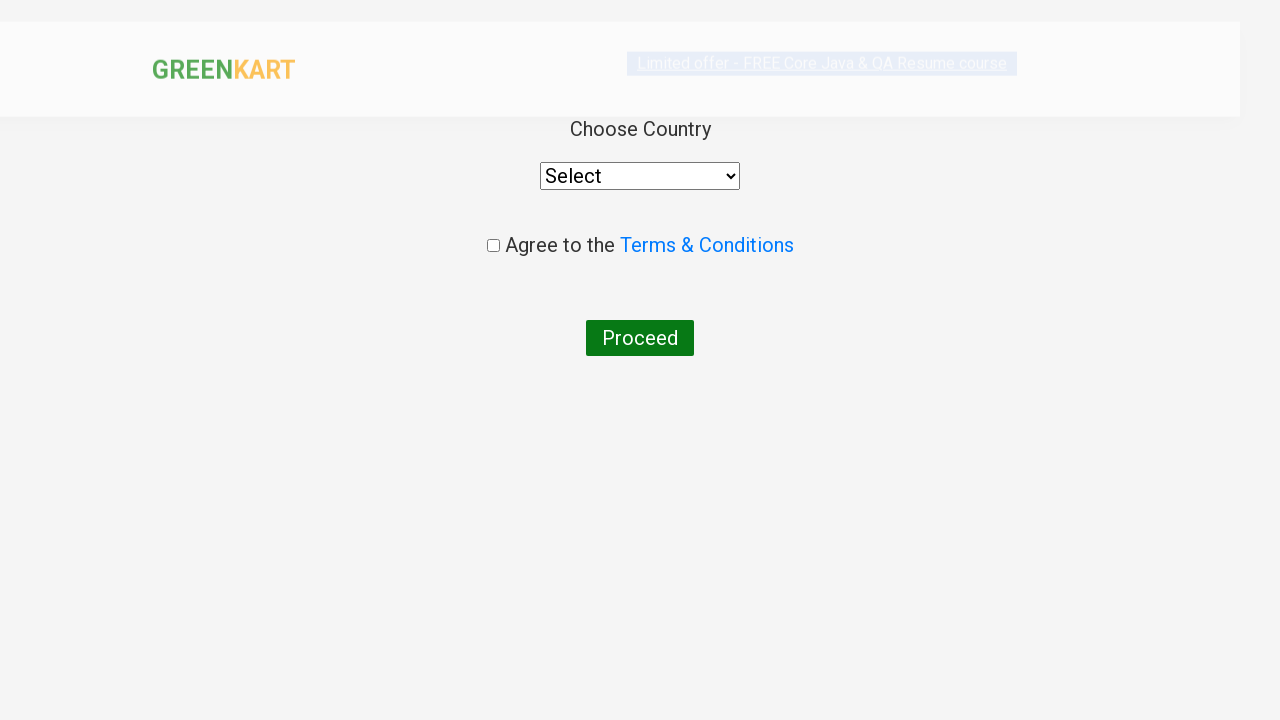

Selected Armenia from country dropdown on select
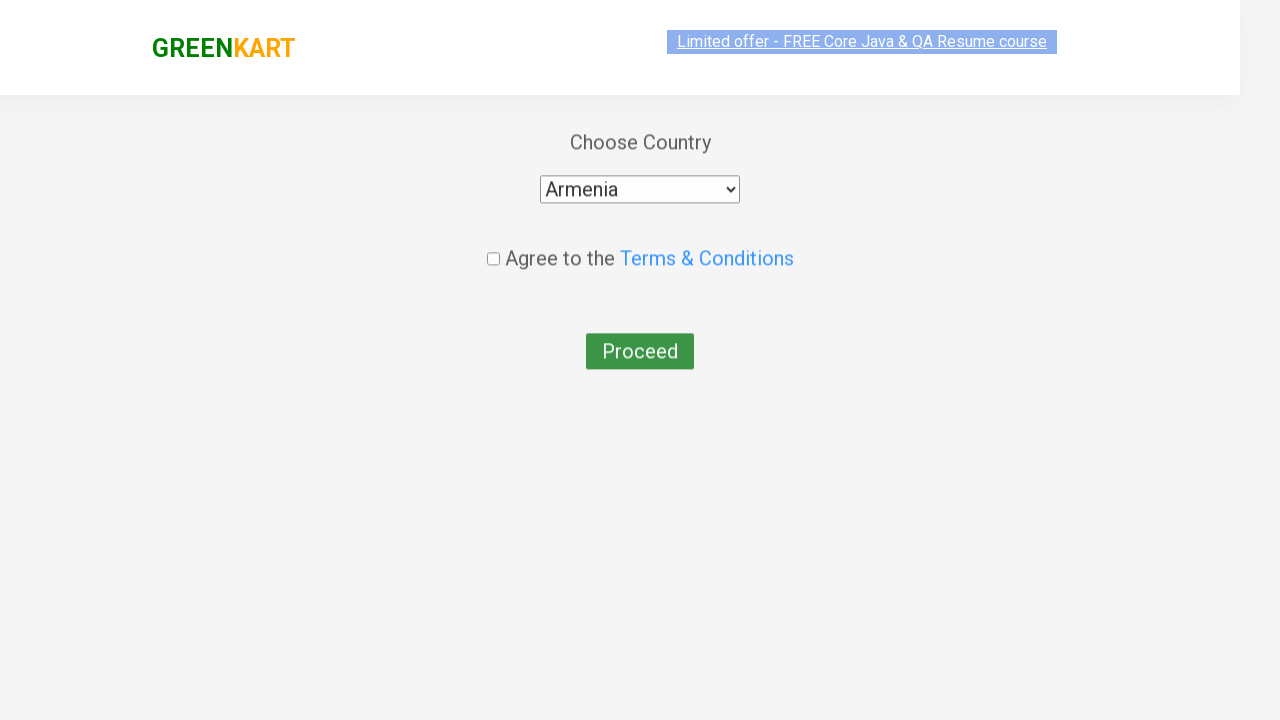

Checked agreement to terms checkbox at (493, 246) on .chkAgree
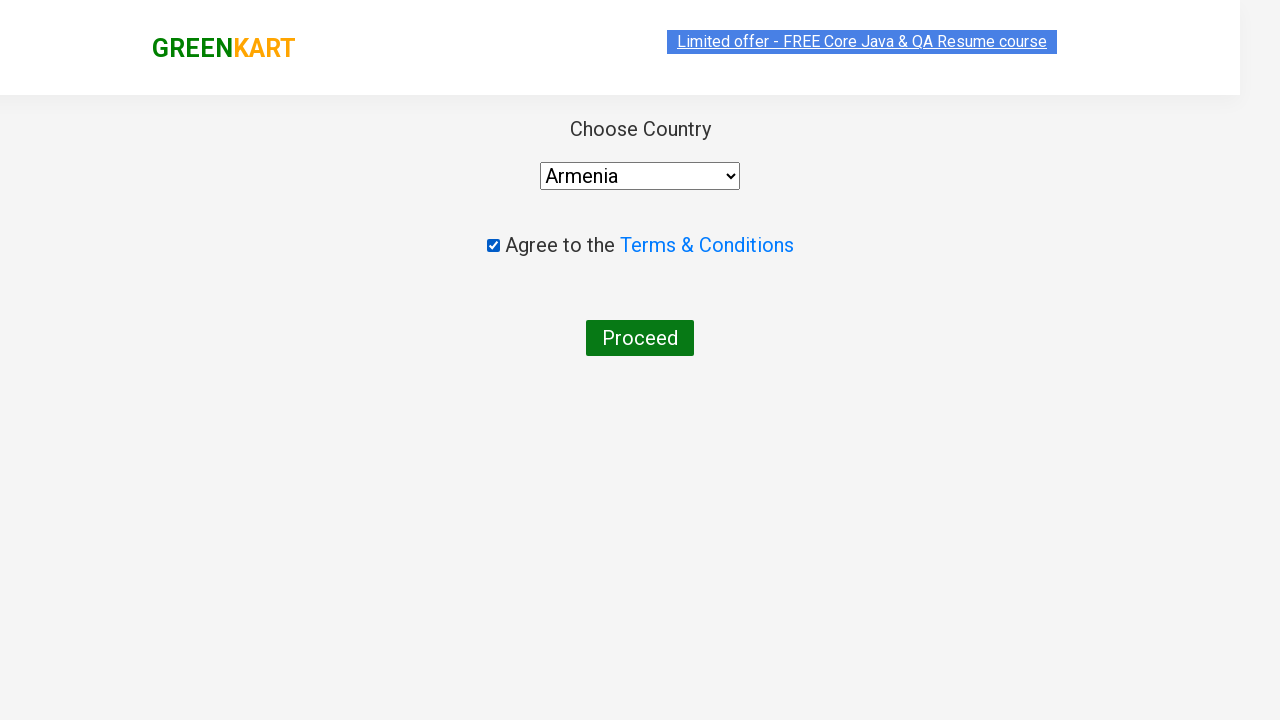

Clicked Proceed button to complete purchase at (640, 338) on text=Proceed
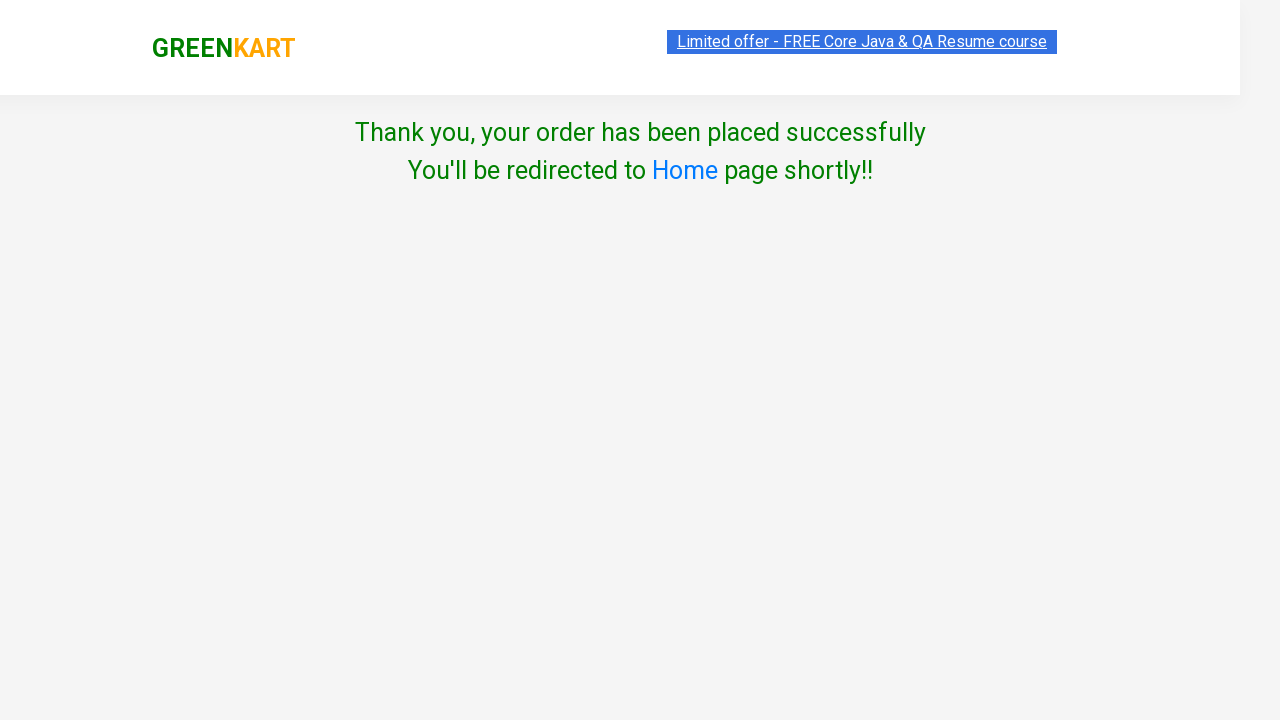

Verified thank you message displayed - purchase flow completed successfully
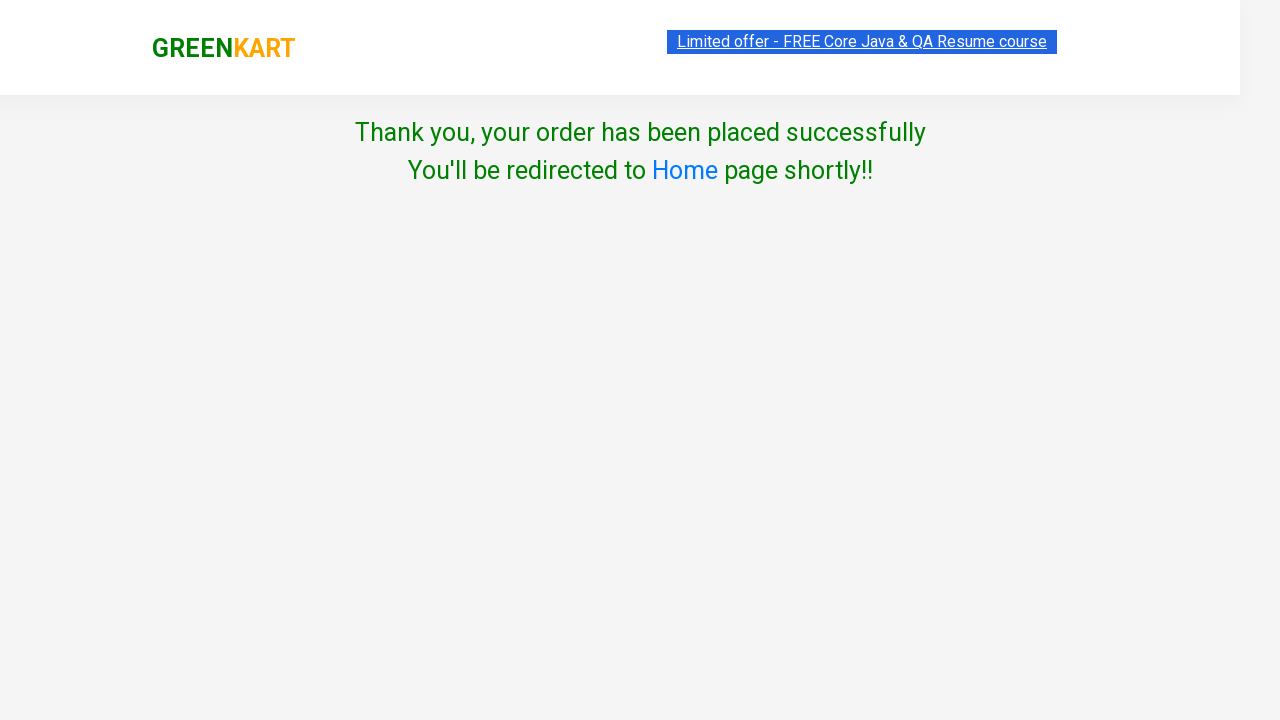

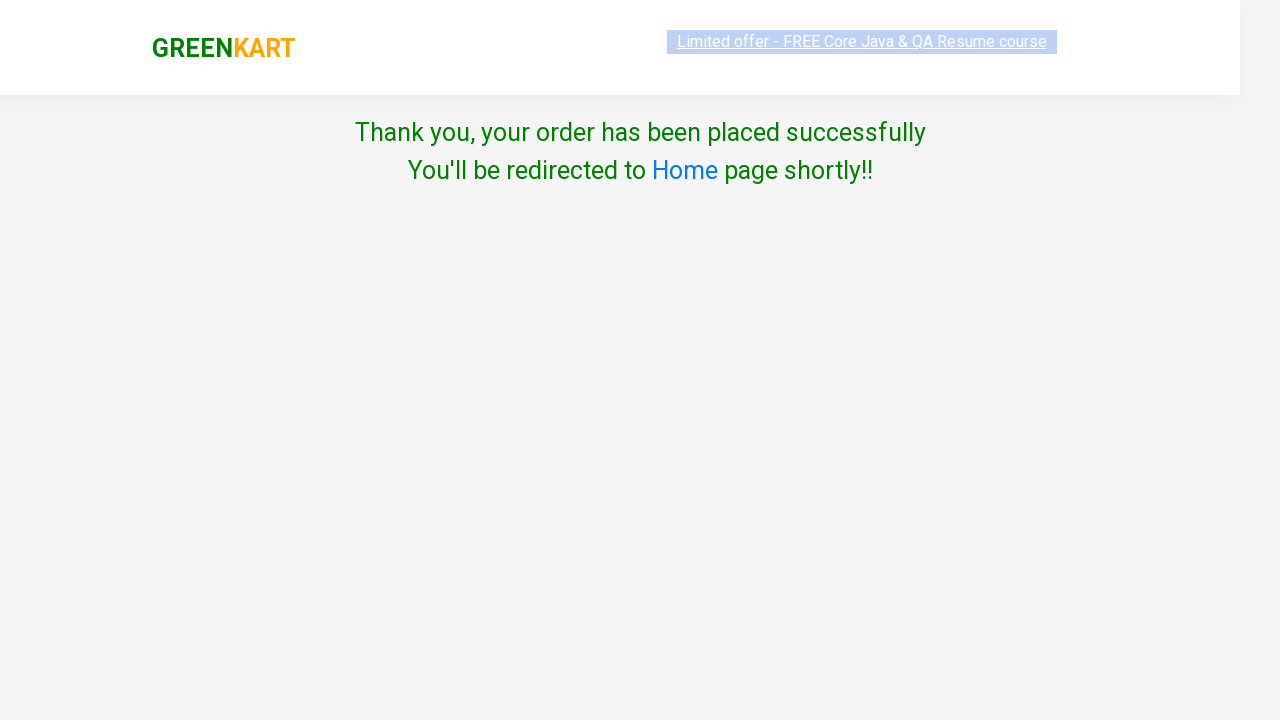